Navigates to Wisequarter homepage and verifies the page loaded correctly

Starting URL: https://www.wisequarter.com

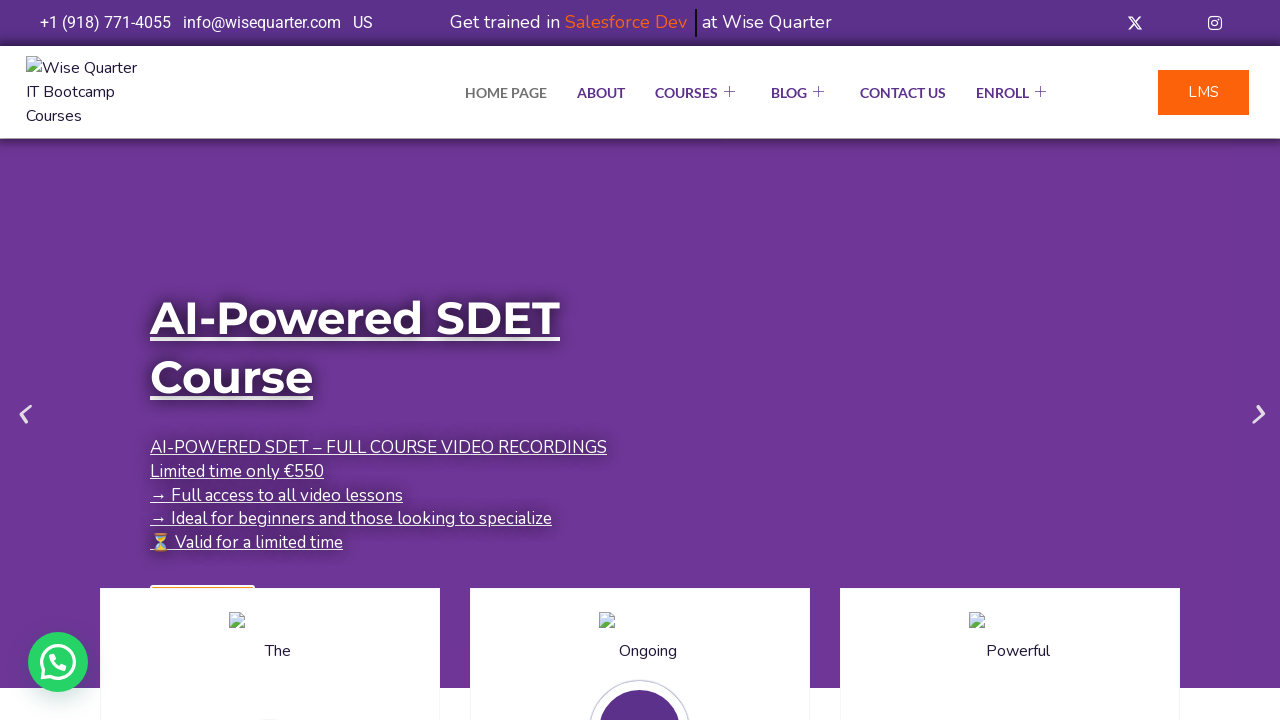

Waited for Wisequarter homepage to load (domcontentloaded state)
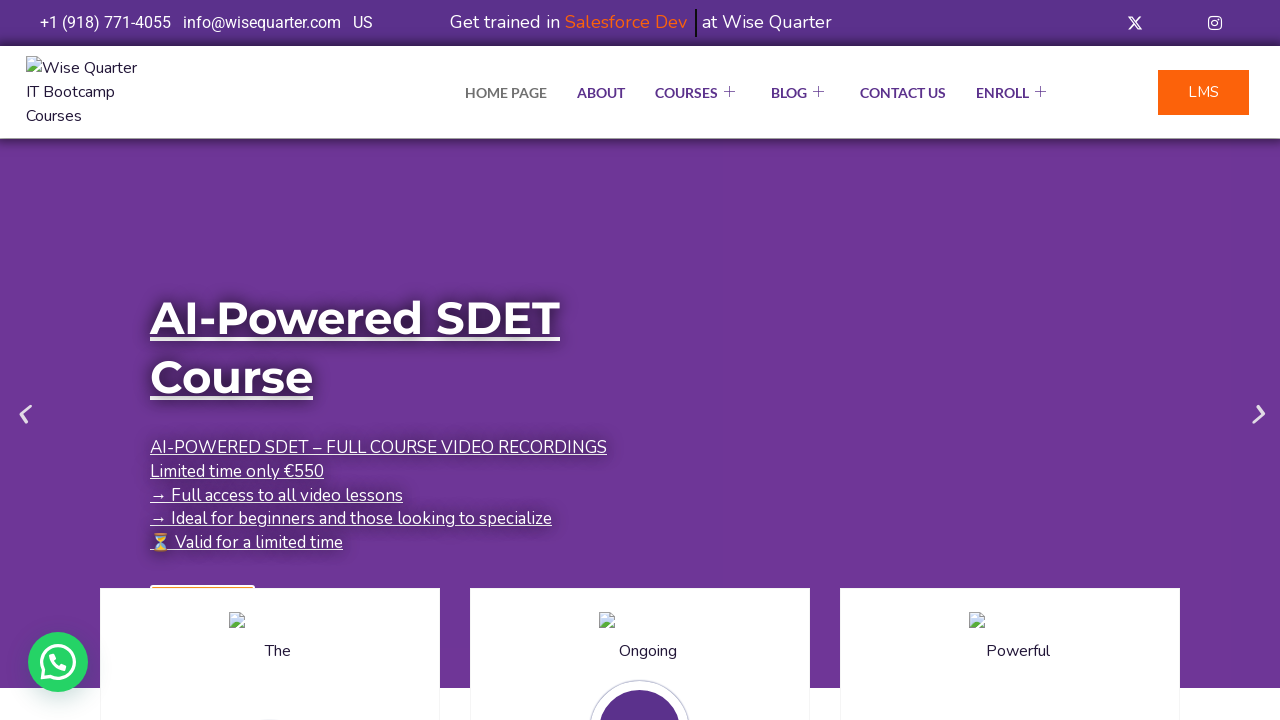

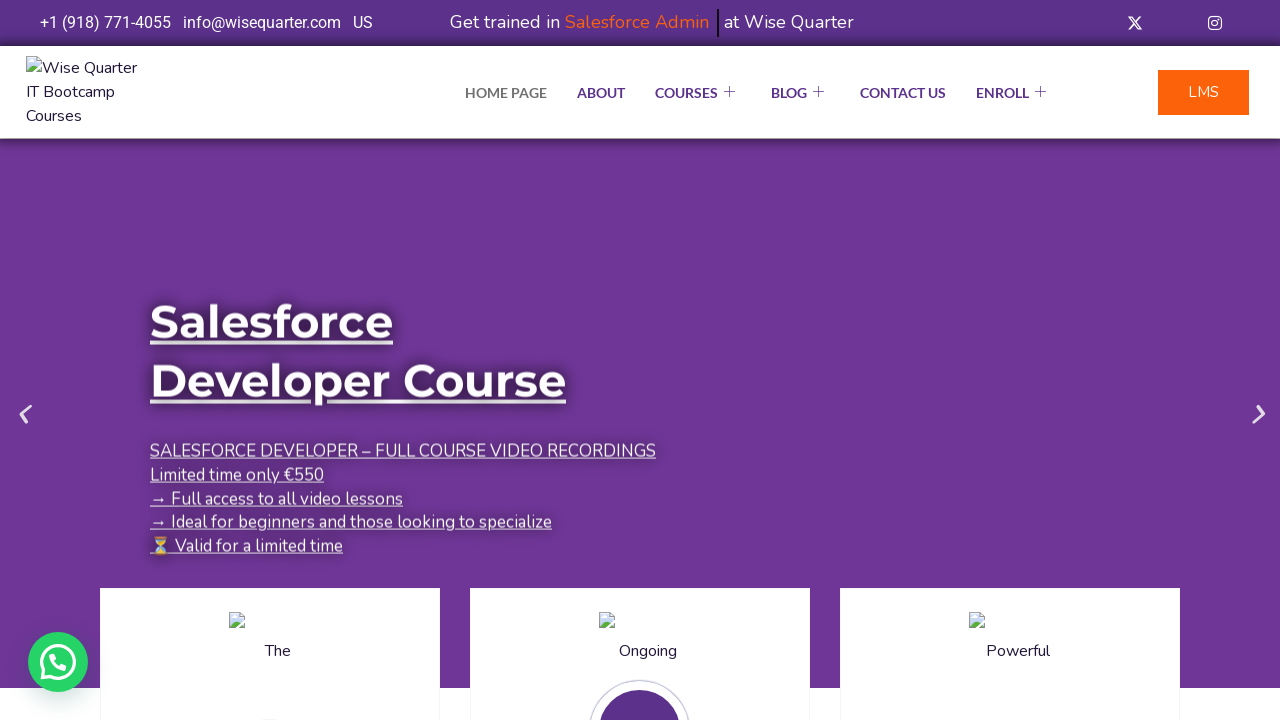